Tests zip code validation with invalid single digit input expecting an error message

Starting URL: https://www.sharelane.com/cgi-bin/register.py

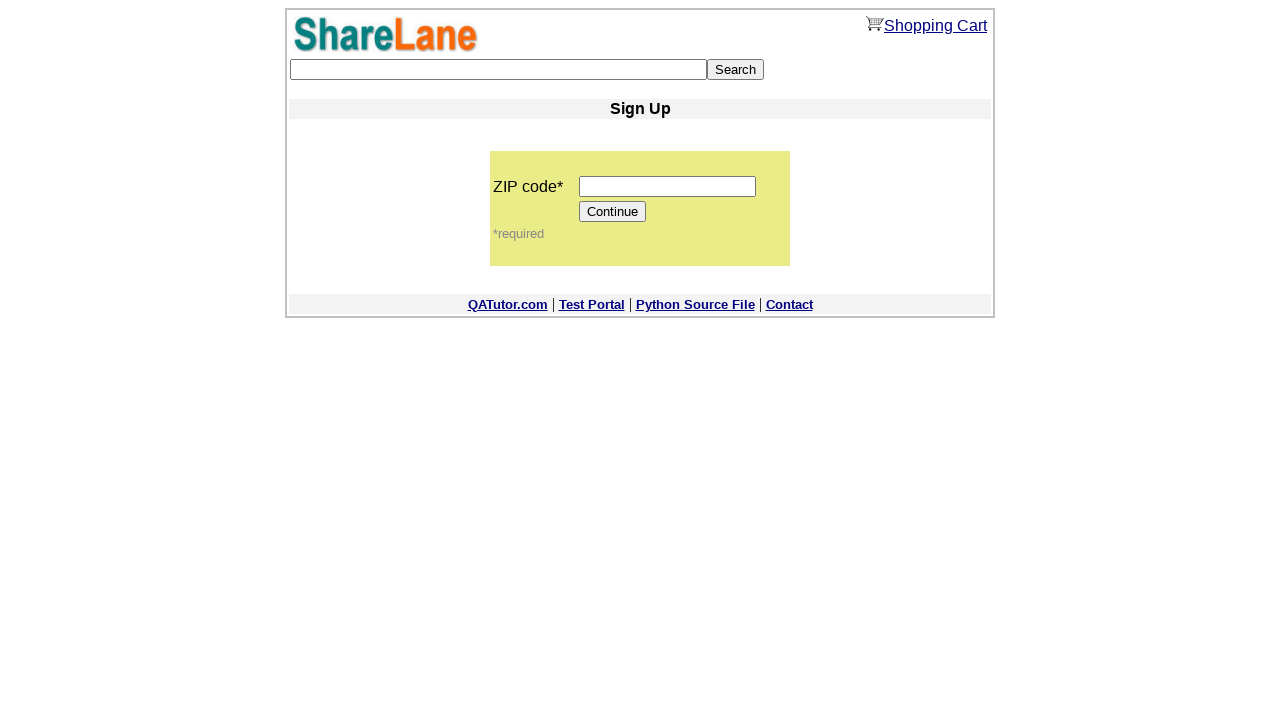

Filled zip code field with invalid single digit '1' on input[name='zip_code']
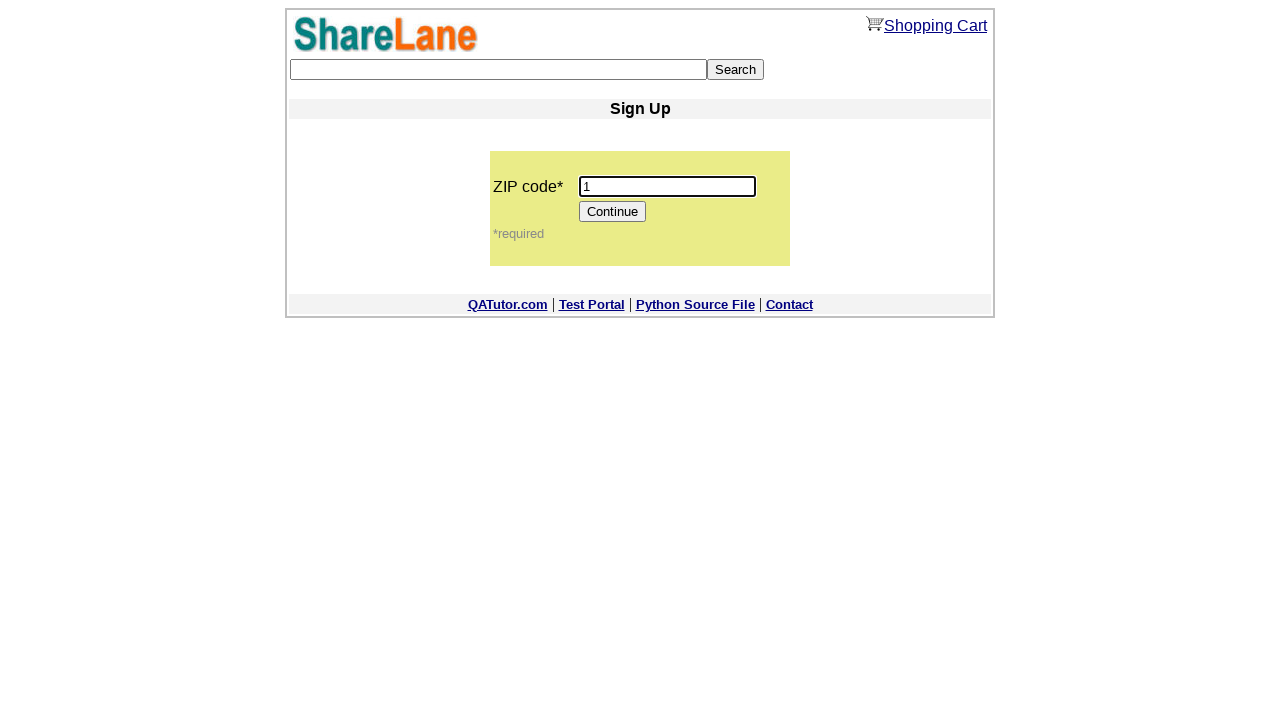

Clicked Continue button to submit zip code at (613, 212) on [value='Continue']
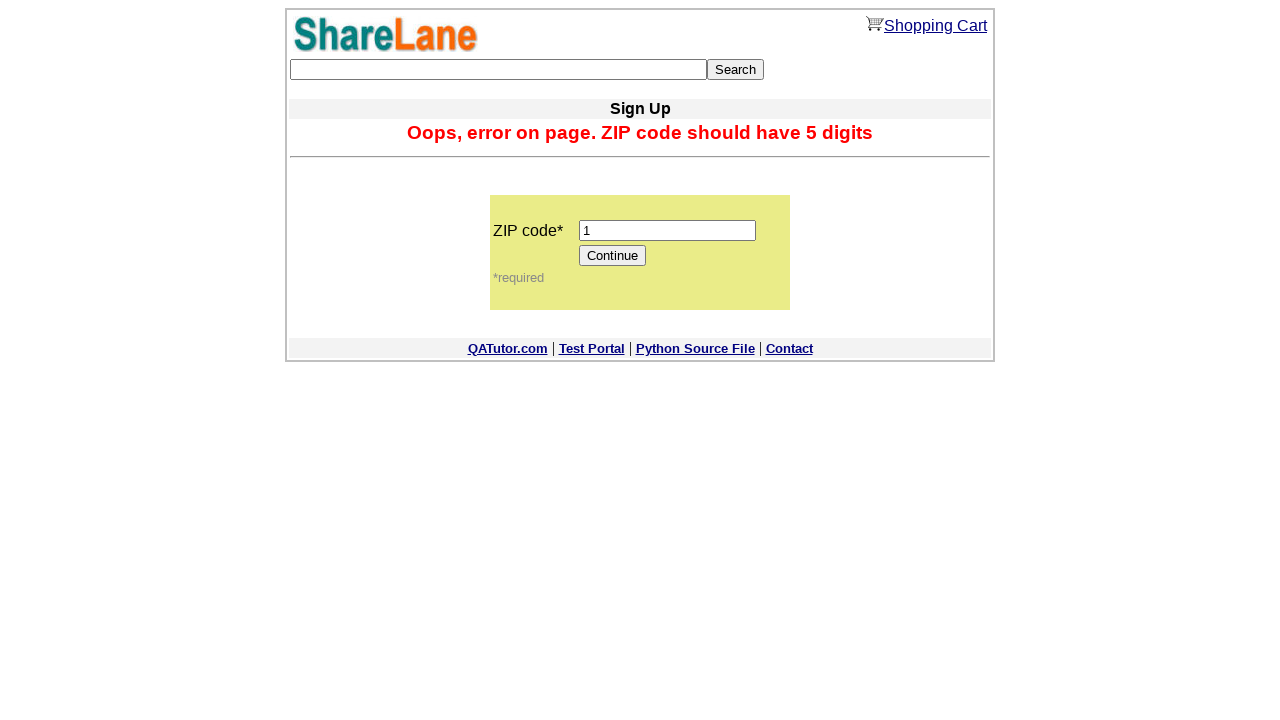

Error message appeared validating zip code rejection
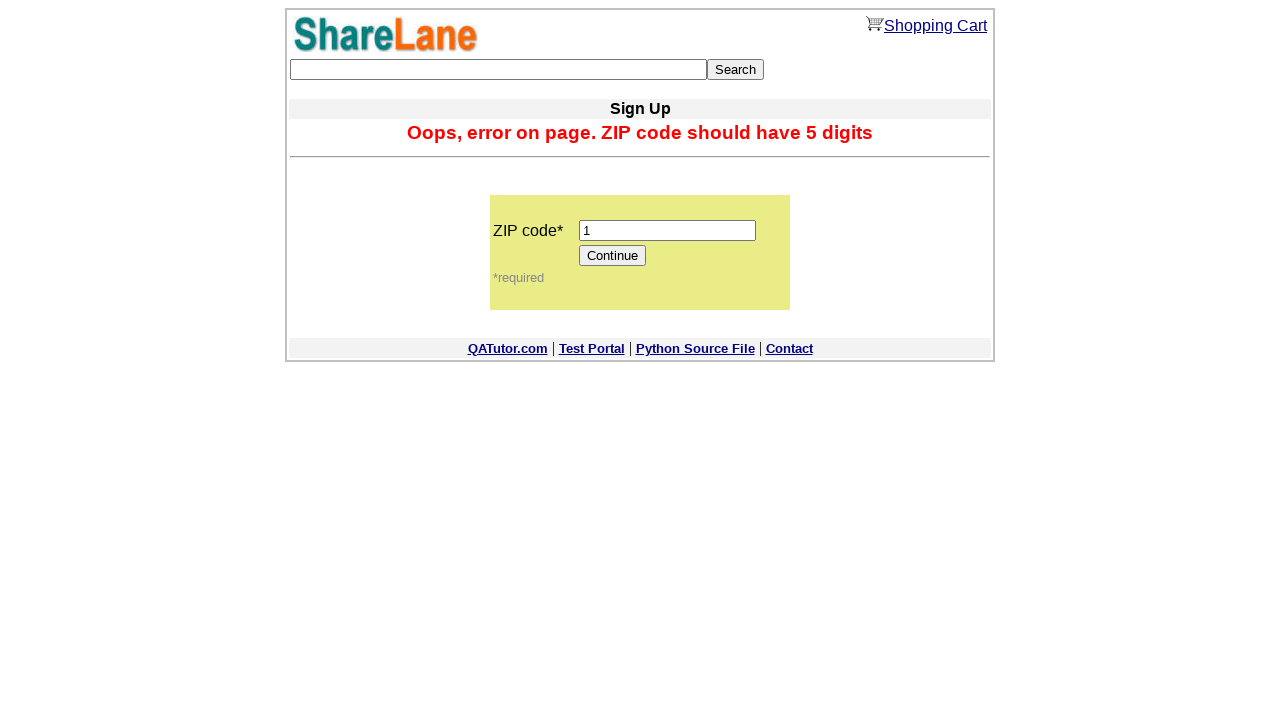

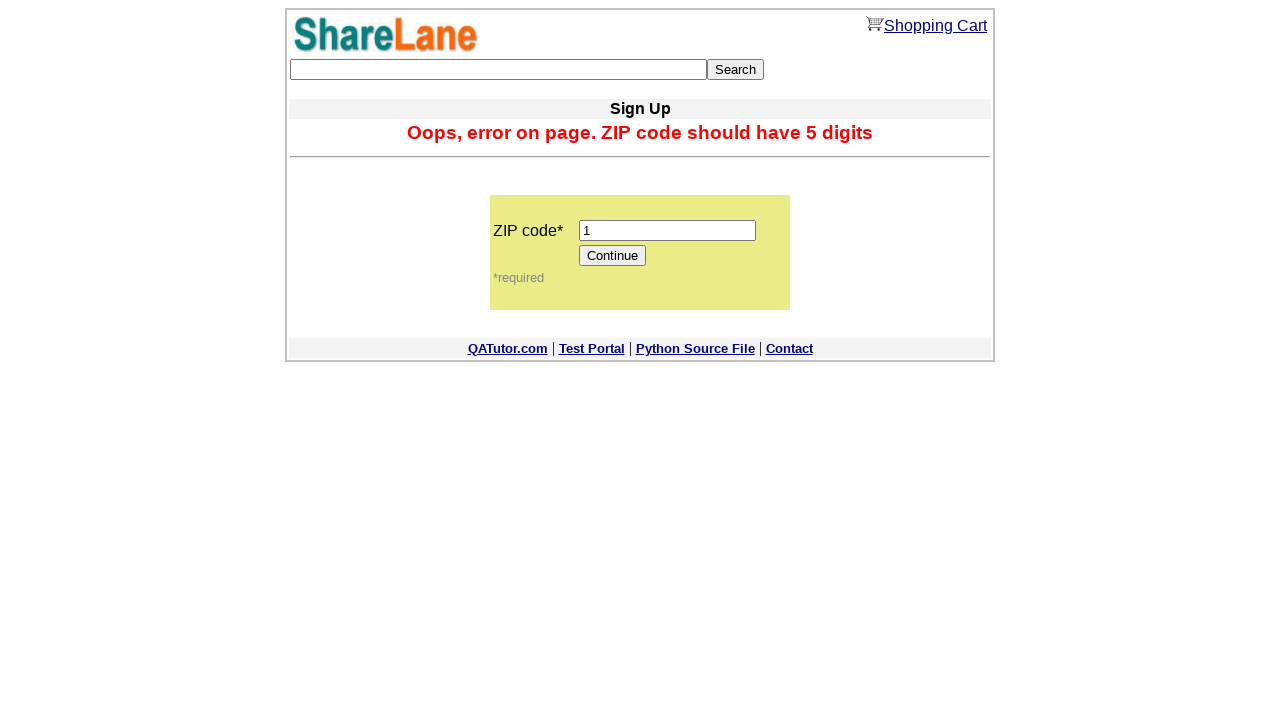